Navigates to Tezza Solutions website and attempts to click a navigation link

Starting URL: https://tezzasolutions.com

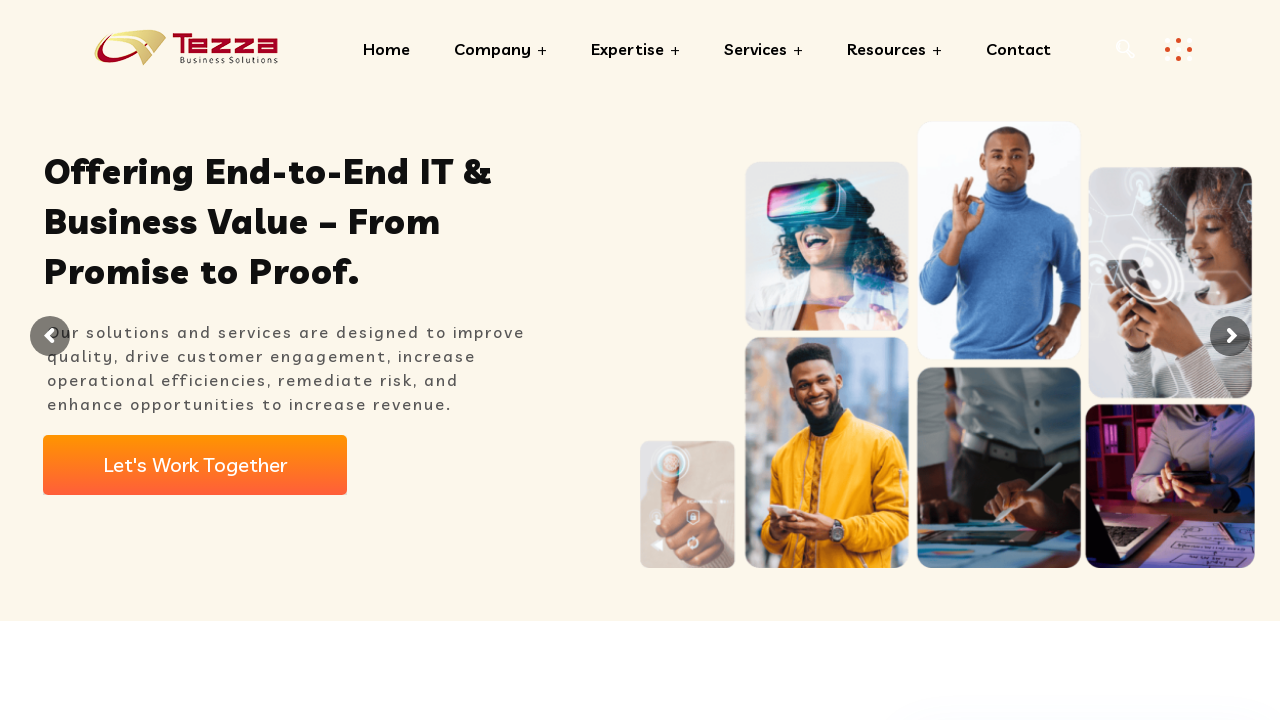

Navigated to Tezza Solutions website at https://tezzasolutions.com
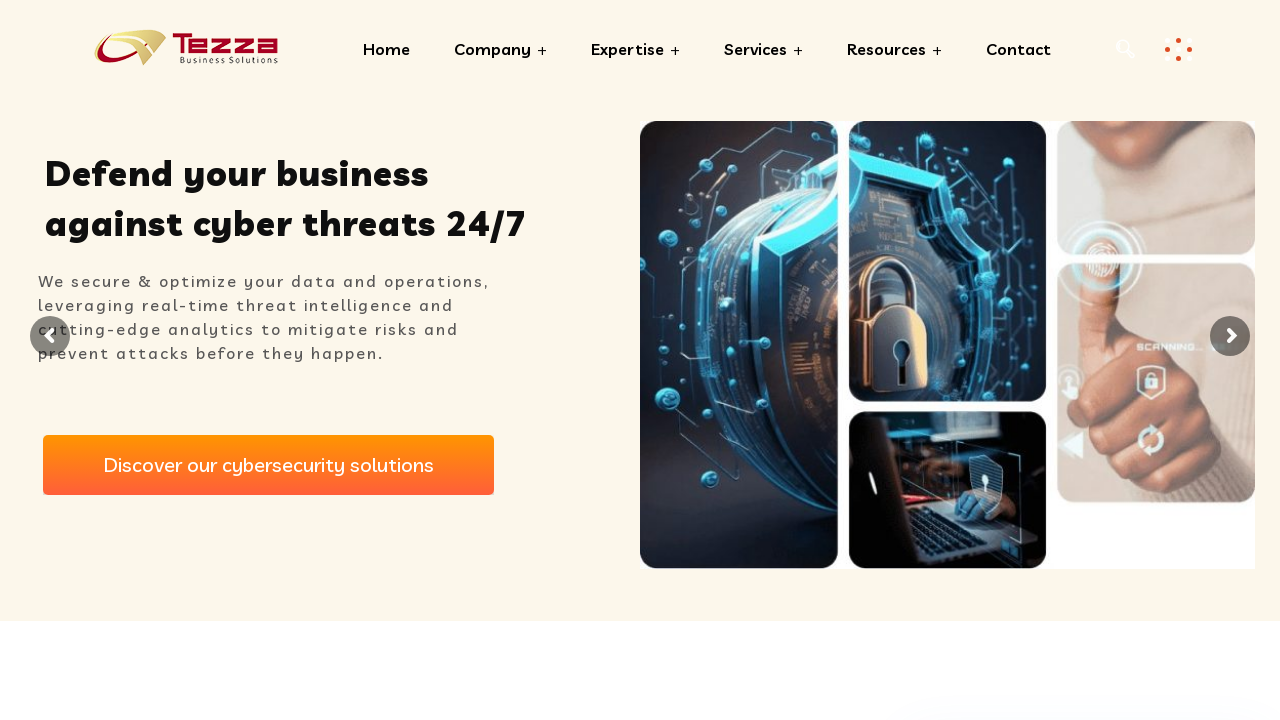

Failed to find and click navigation link with text 'https://tezza1234.com' - link not found on a:has-text('https://tezza1234.com')
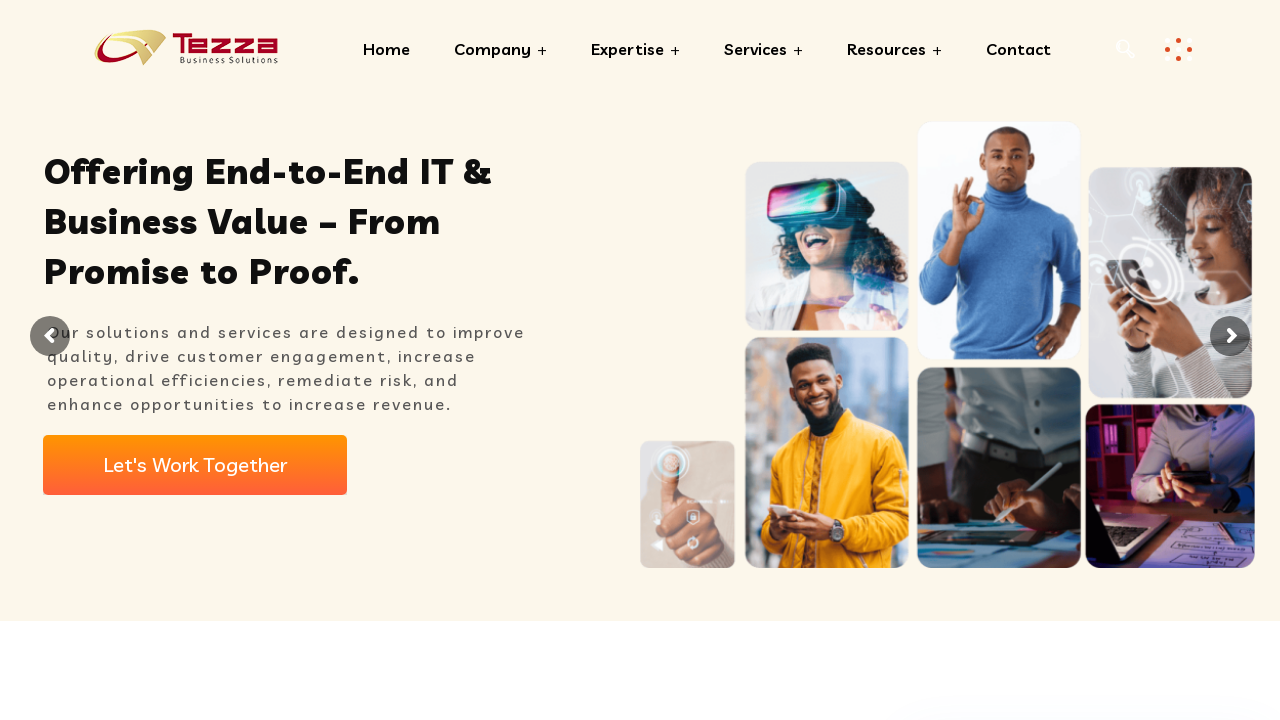

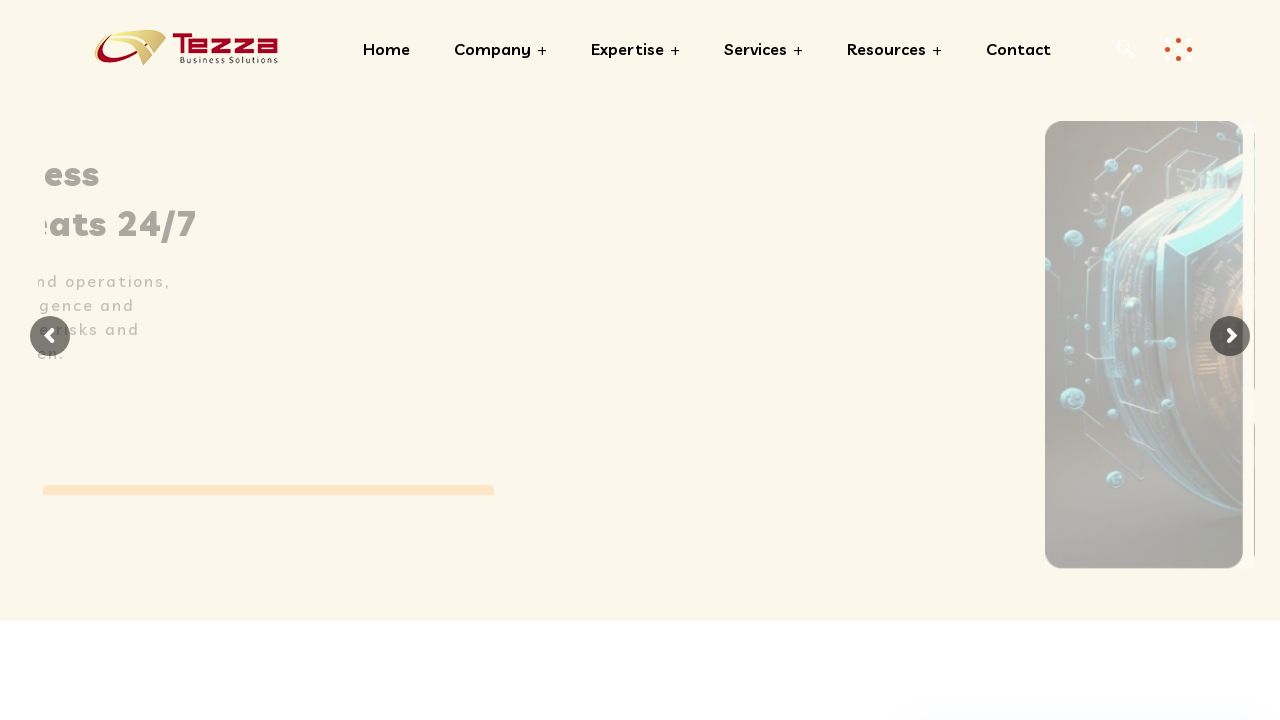